Tests navigation from the main page to the Browse Languages page by clicking the Browse Languages tab and verifying the page content shows languages starting with letter A.

Starting URL: https://www.99-bottles-of-beer.net/

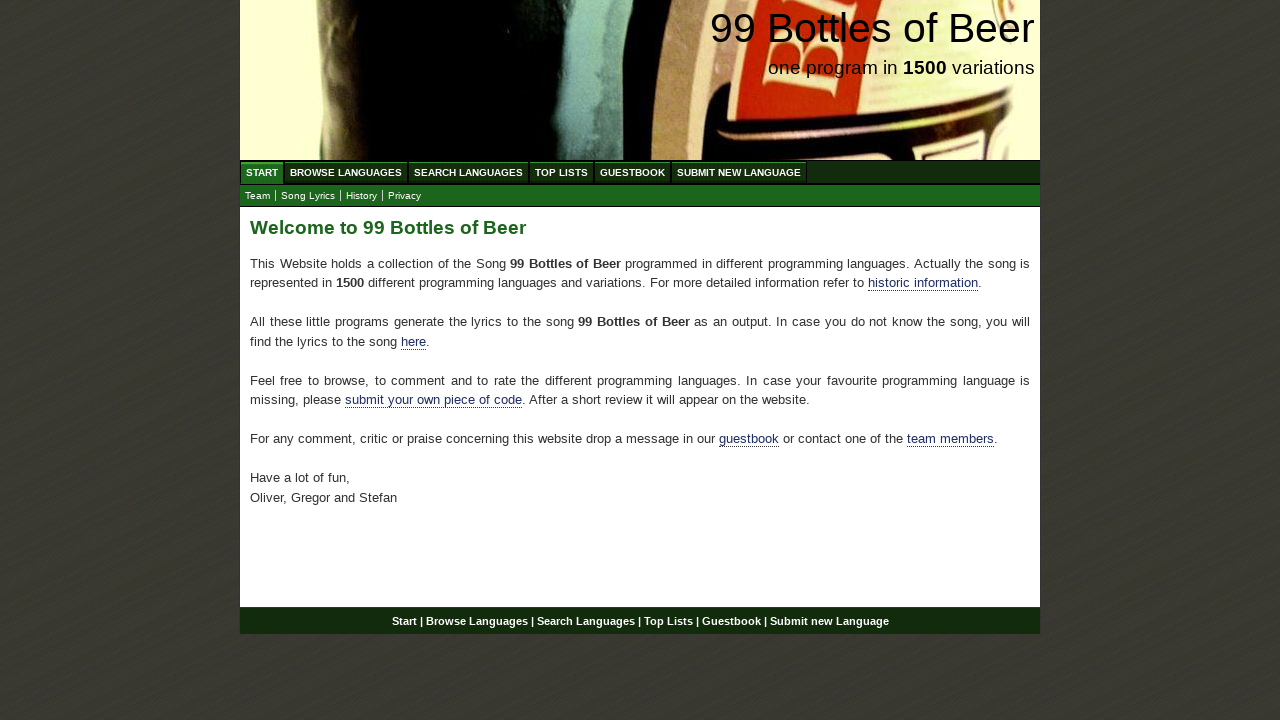

Clicked on the 'Browse Languages' tab at (346, 172) on text=Browse Languages
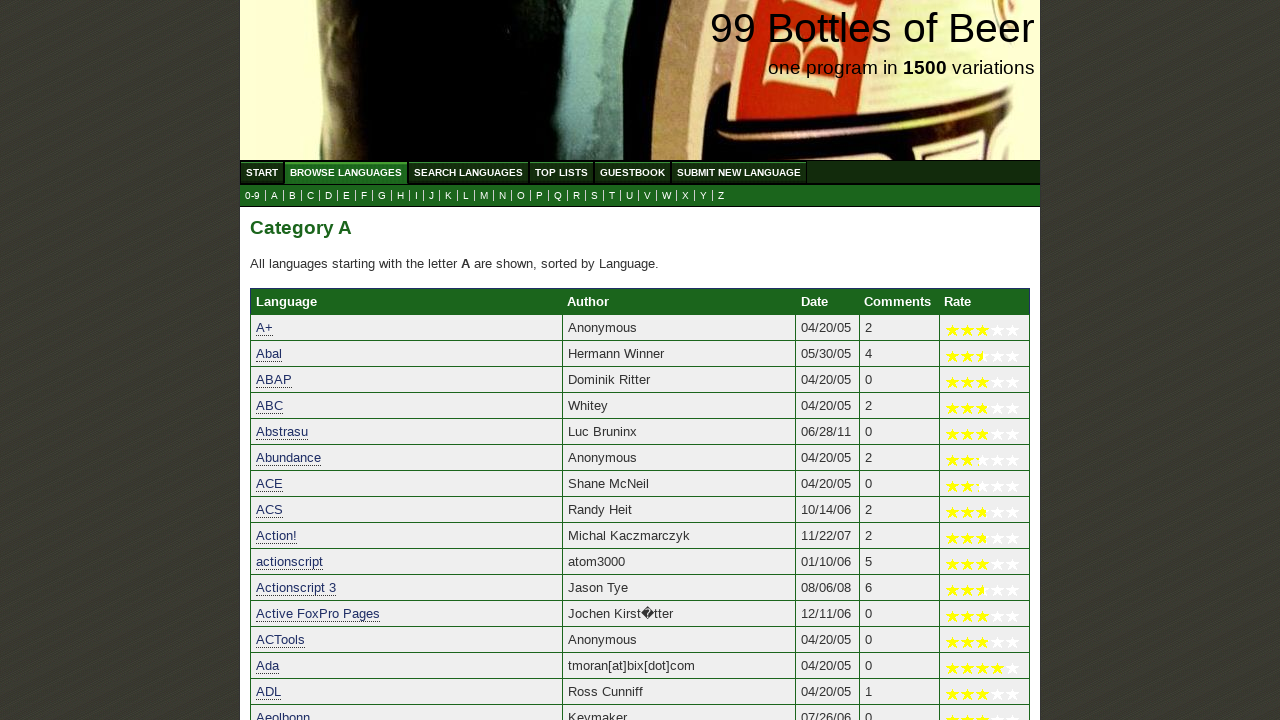

Browse Languages page loaded
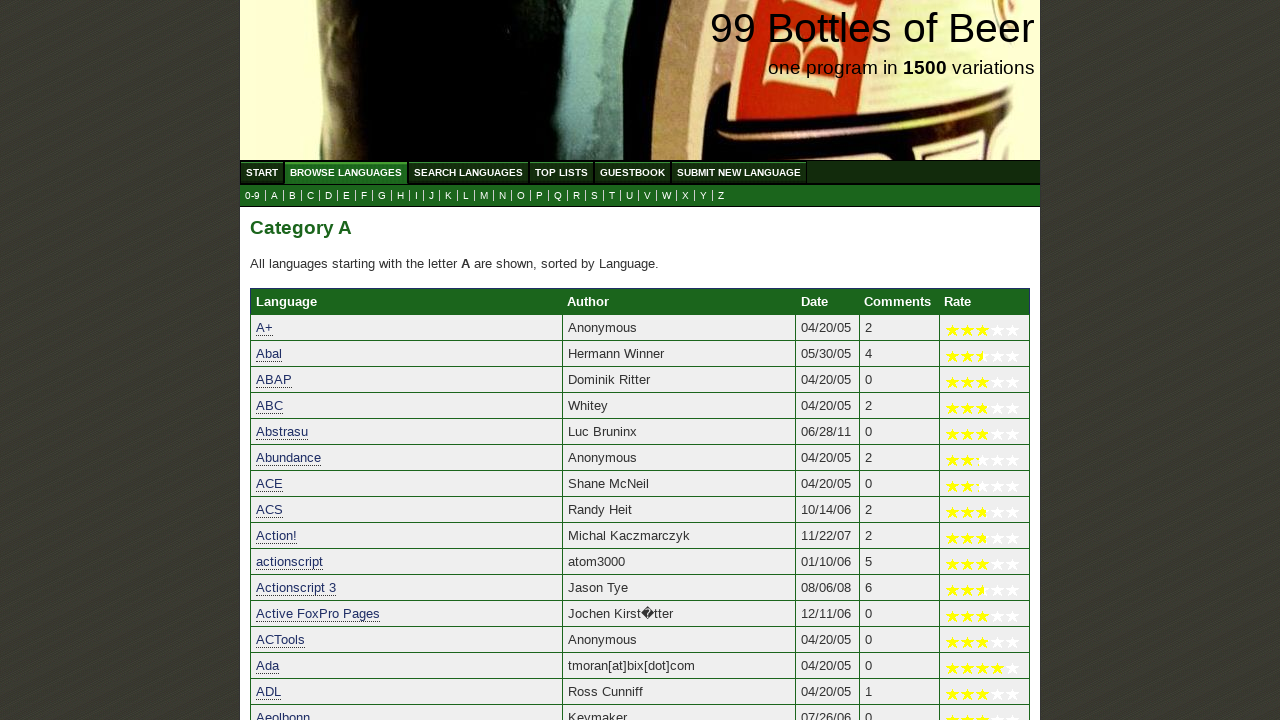

Verified page displays languages starting with letter A
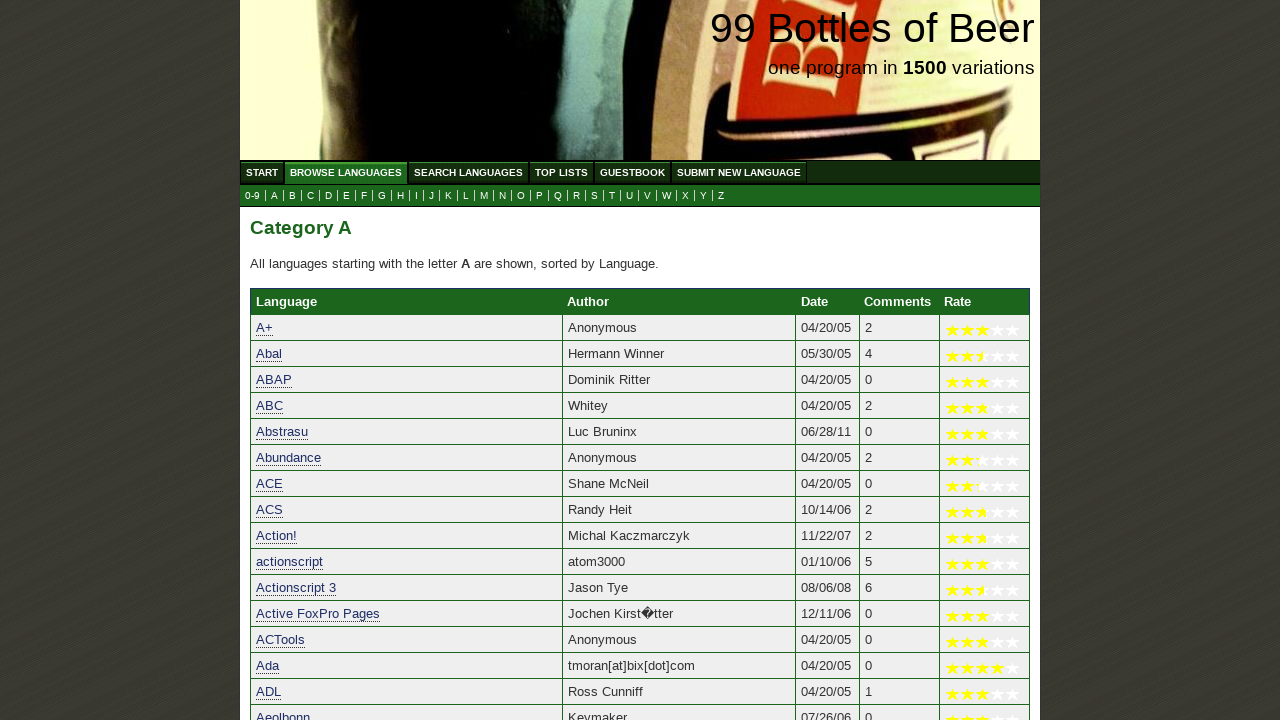

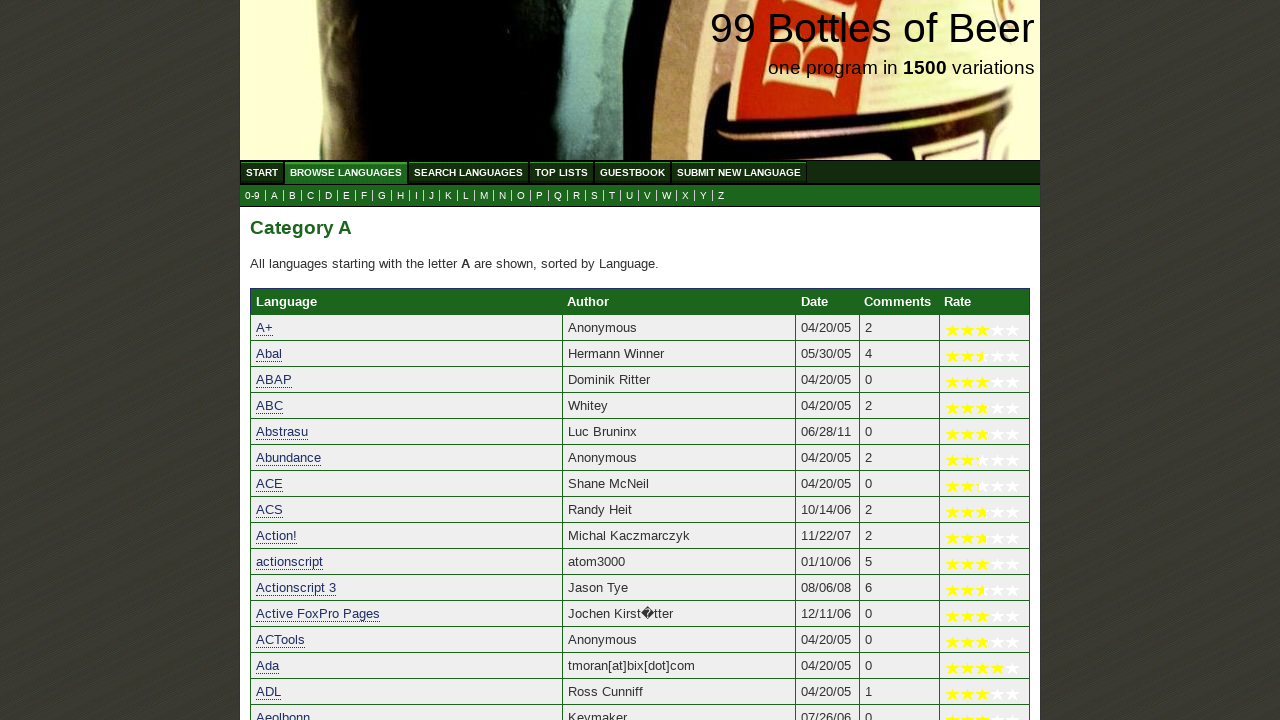